Navigates through McDonald's Taiwan nutrition calculator page, clicking on product category cards to view product details and navigating back to the main list to test the navigation flow.

Starting URL: https://www.mcdonalds.com/tw/zh-tw/sustainability/good-food/nutrition-calculator.html

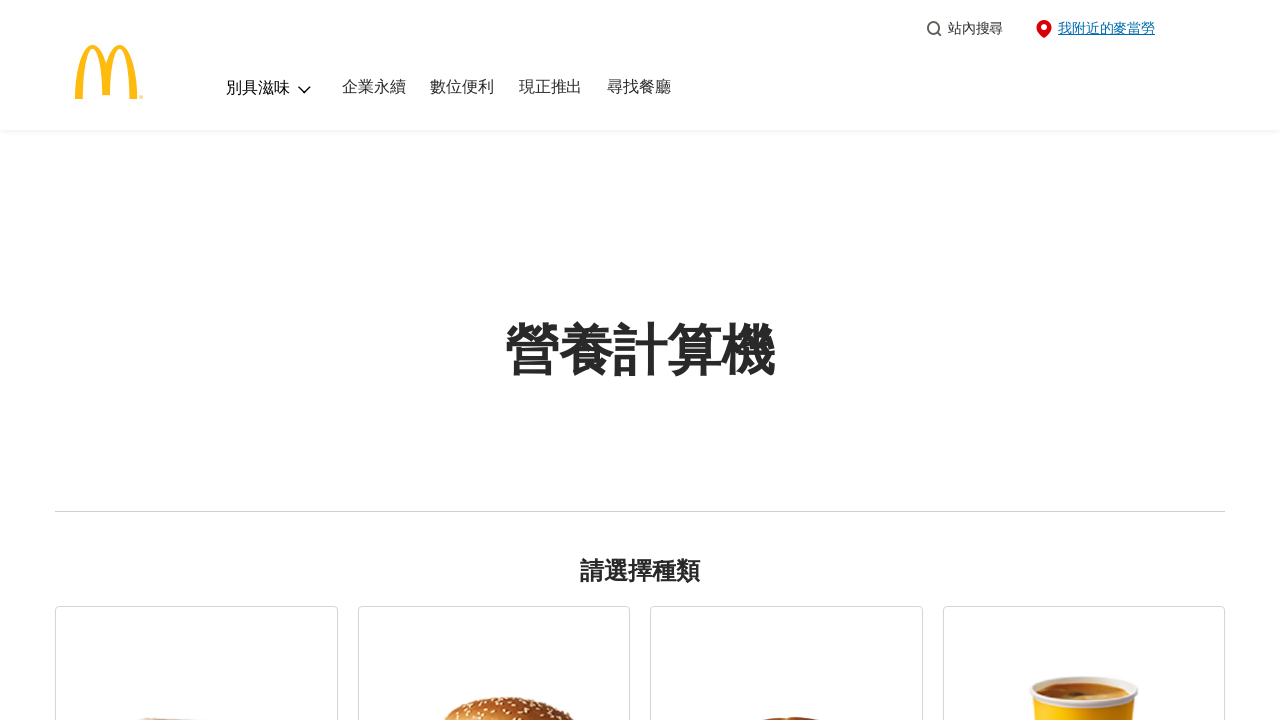

Waited for product category cards to load
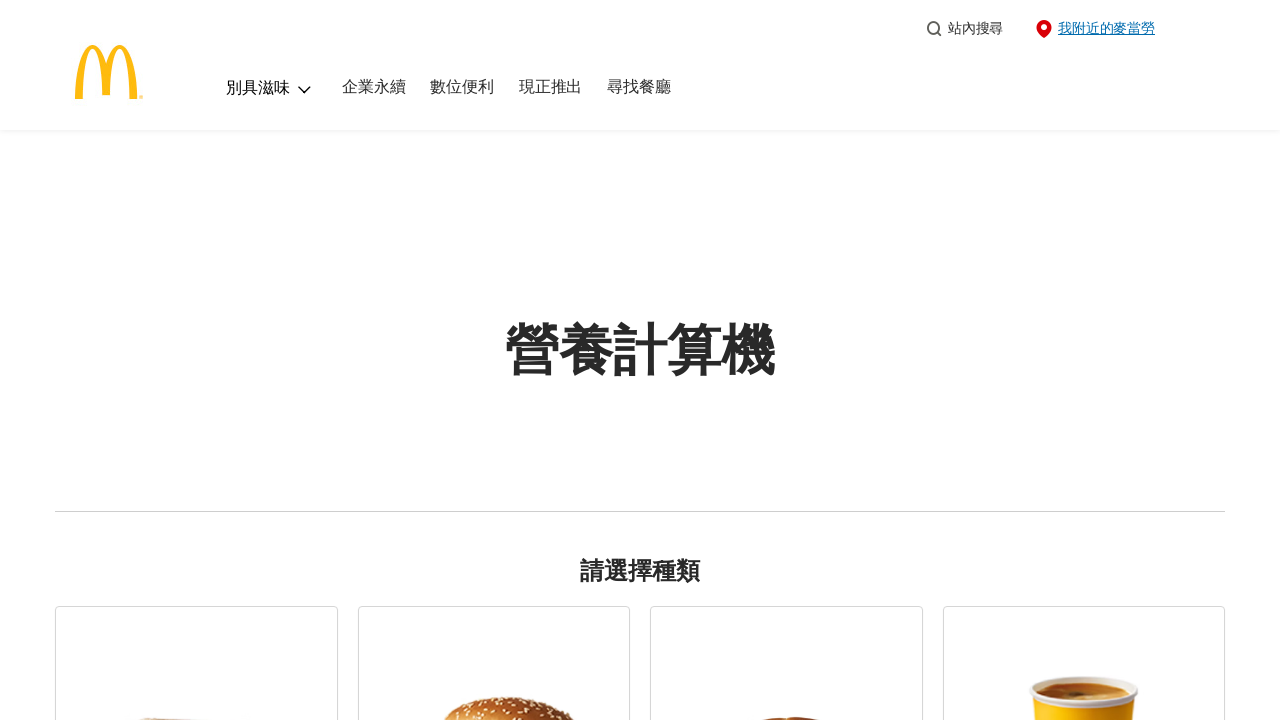

Retrieved product card count: 6 categories found
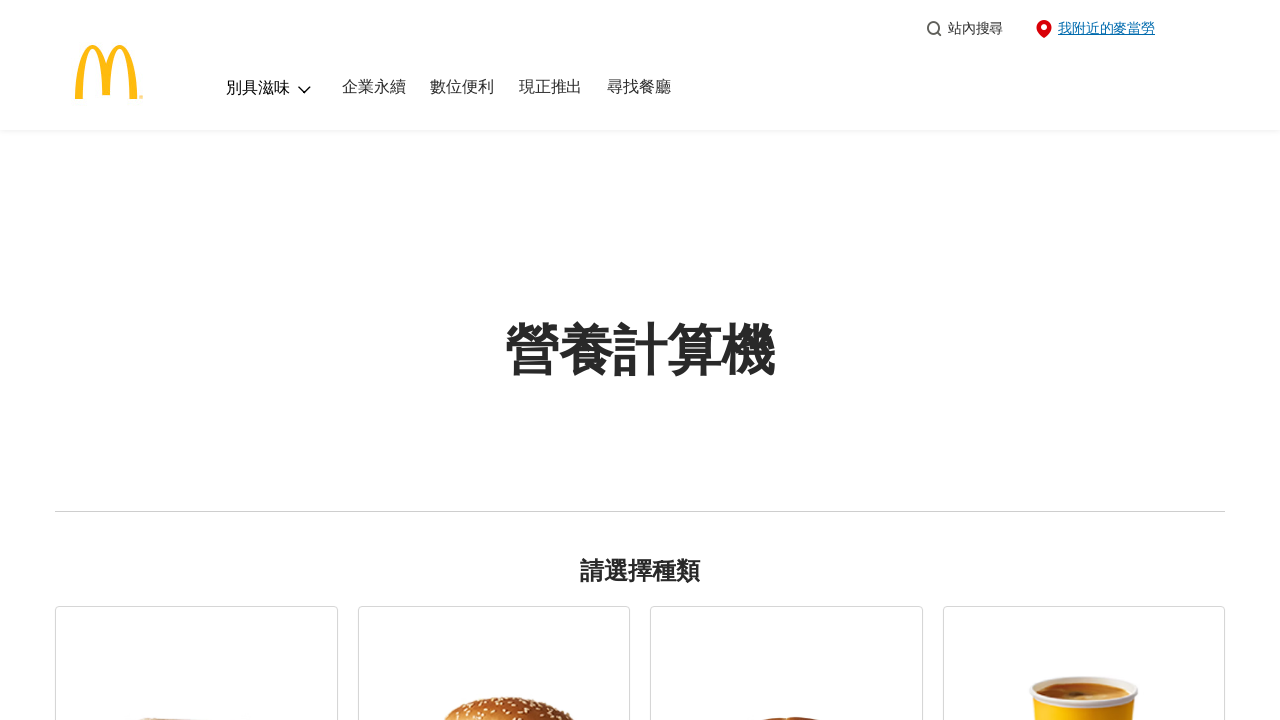

Re-queried product cards for iteration 1
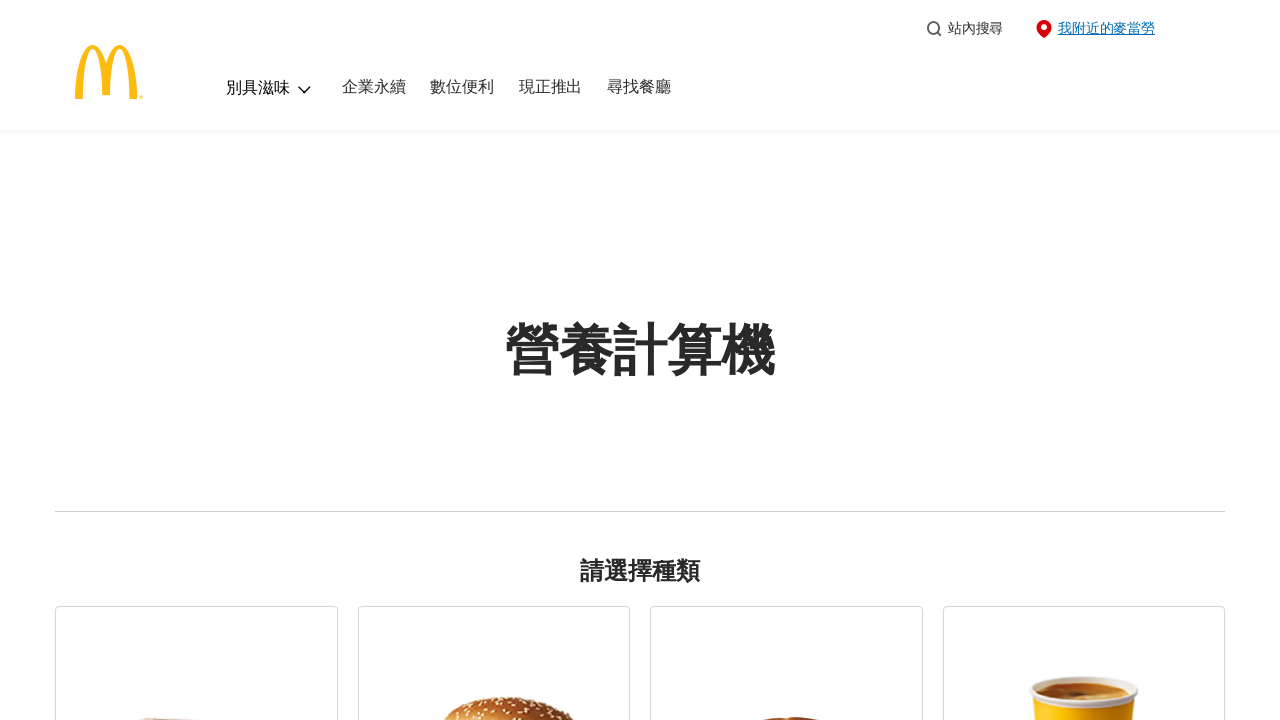

Clicked product category card 1 to view details at (196, 546) on li.cmp-product-card >> nth=0 >> button
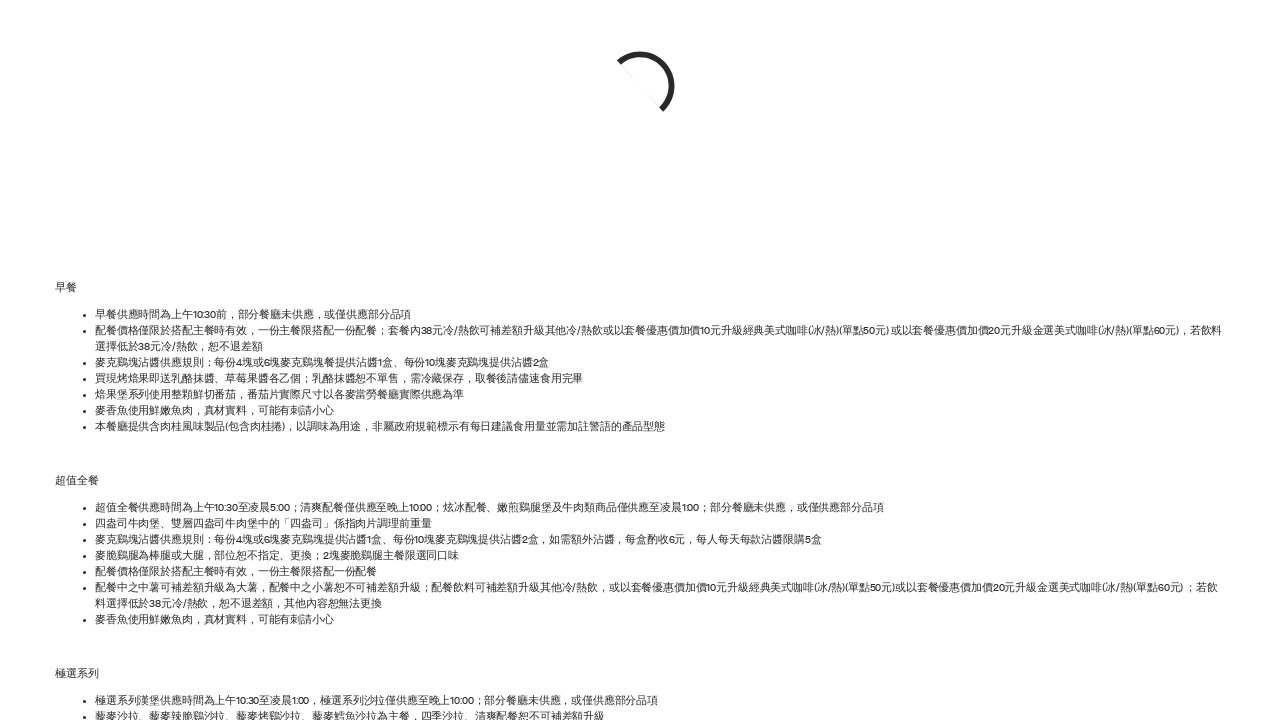

Waited for product detail list to become visible
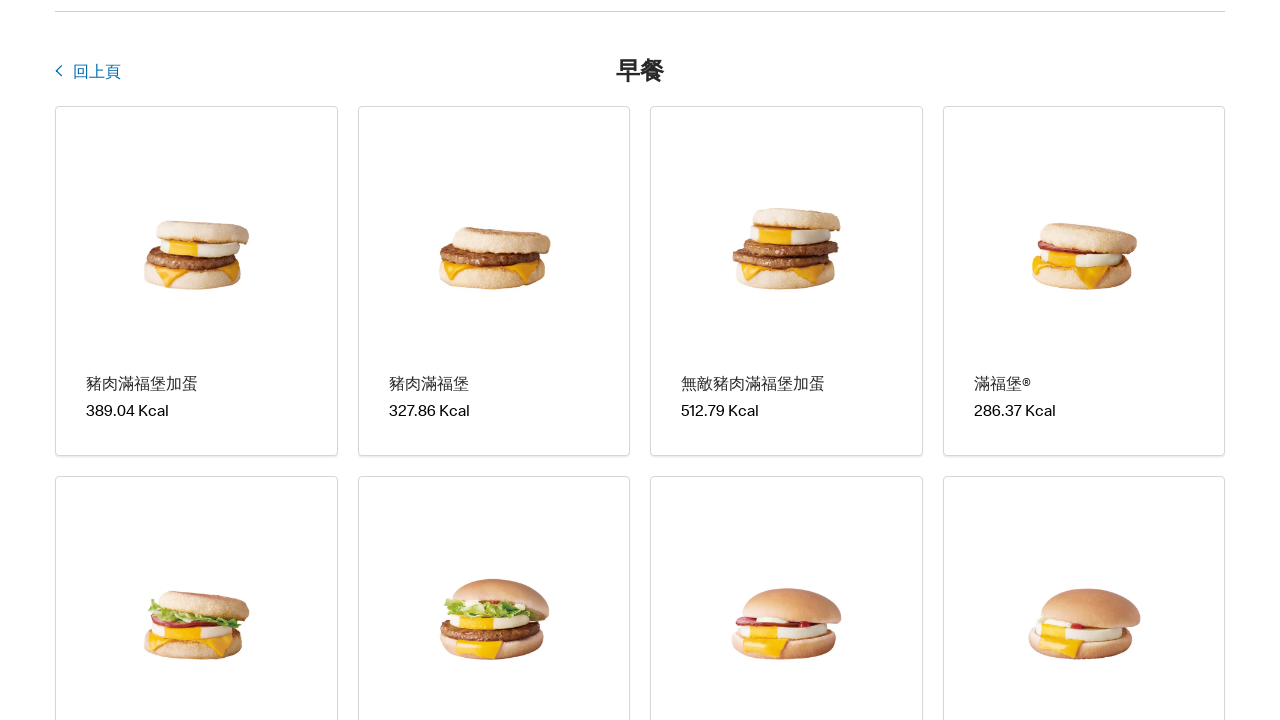

Verified first product item in detail list is visible
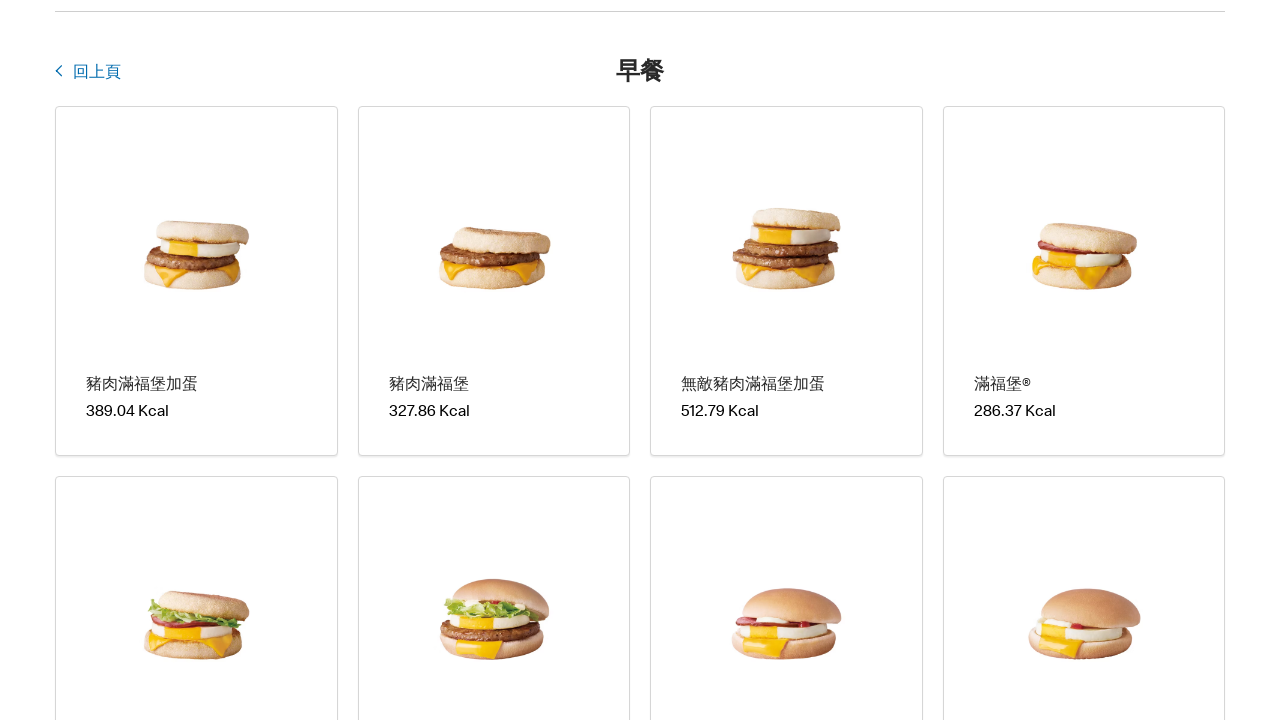

Clicked back button to return to main product list from category 1 at (92, 74) on button.cmp-product-card-layout__navigate-button
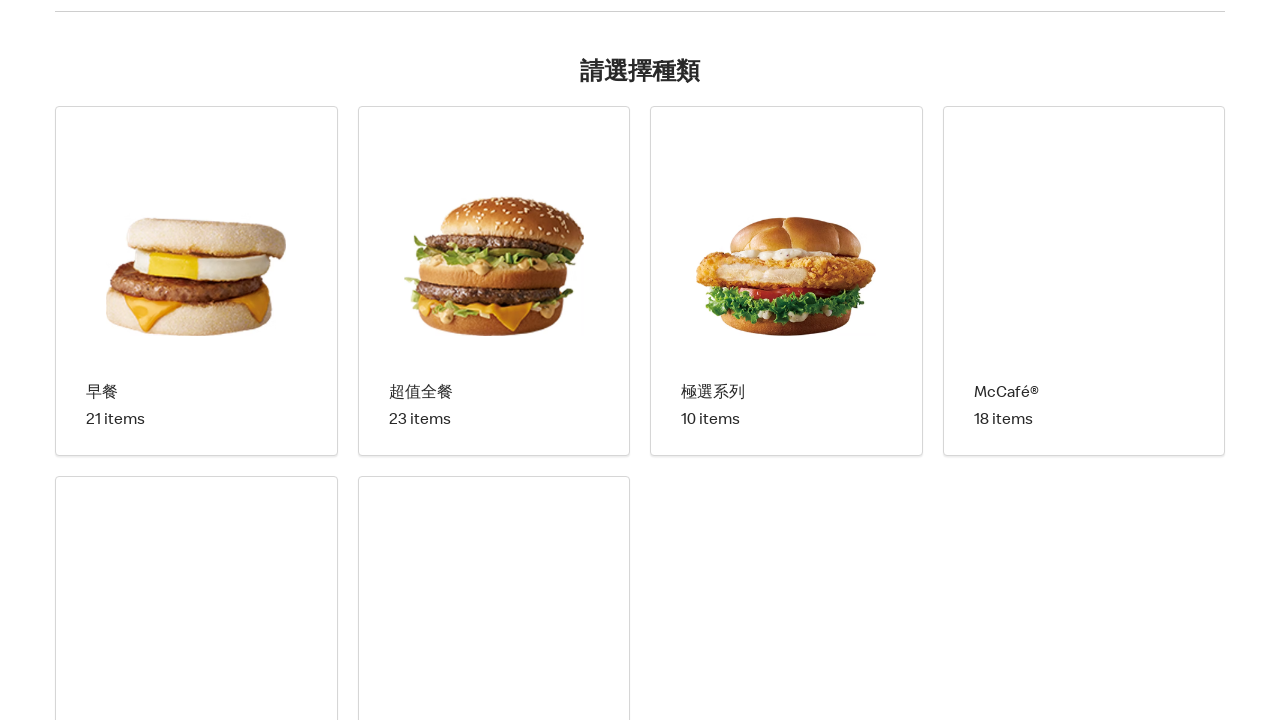

Waited for product category cards to reload on main list
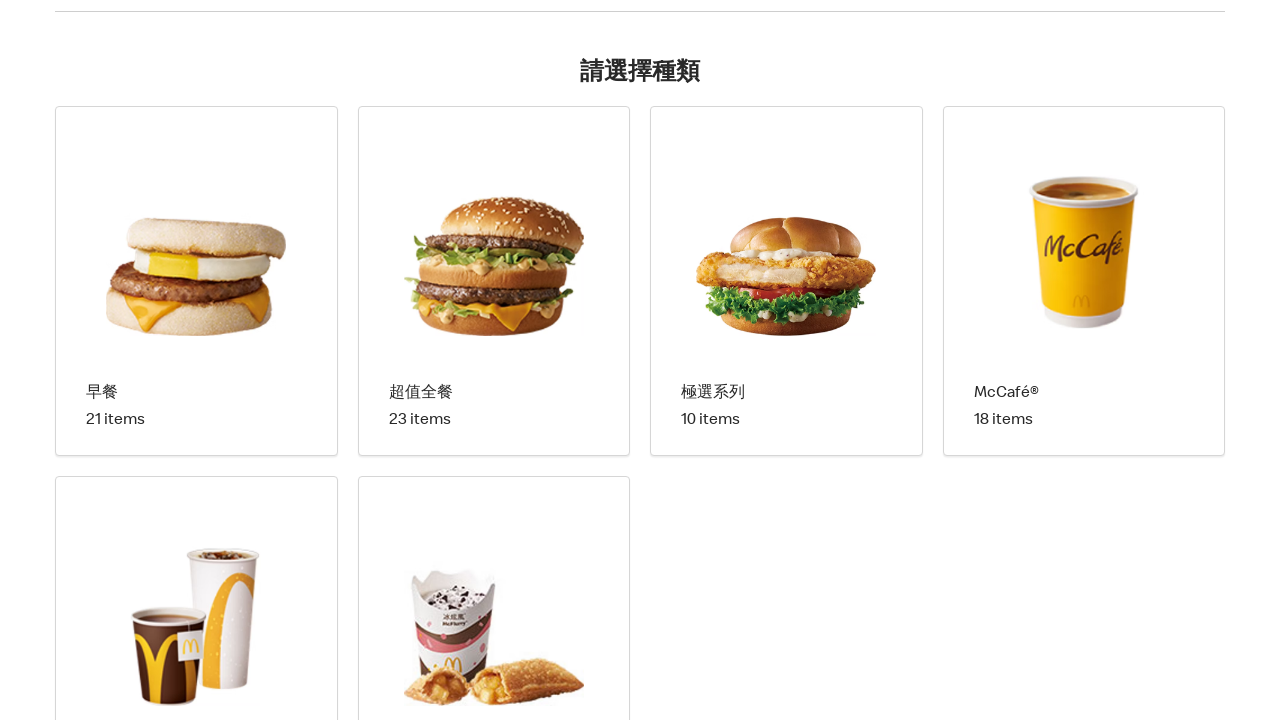

Re-queried product cards for iteration 2
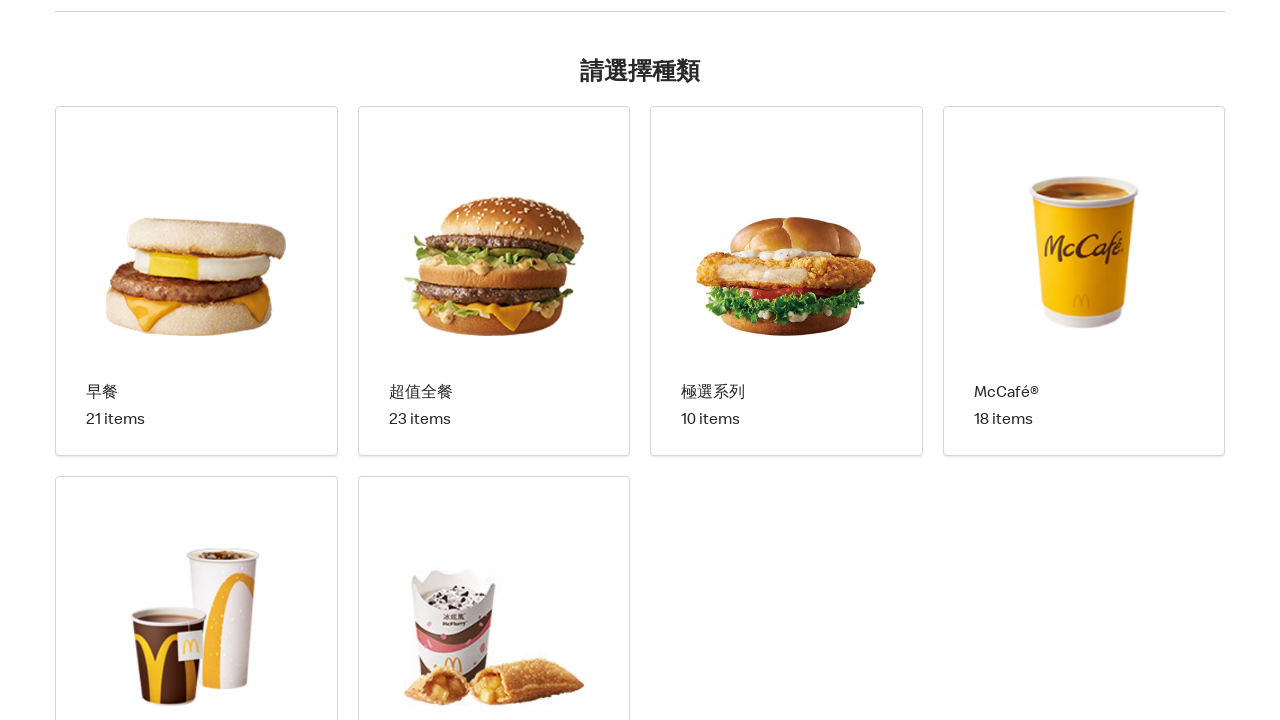

Clicked product category card 2 to view details at (494, 281) on li.cmp-product-card >> nth=1 >> button
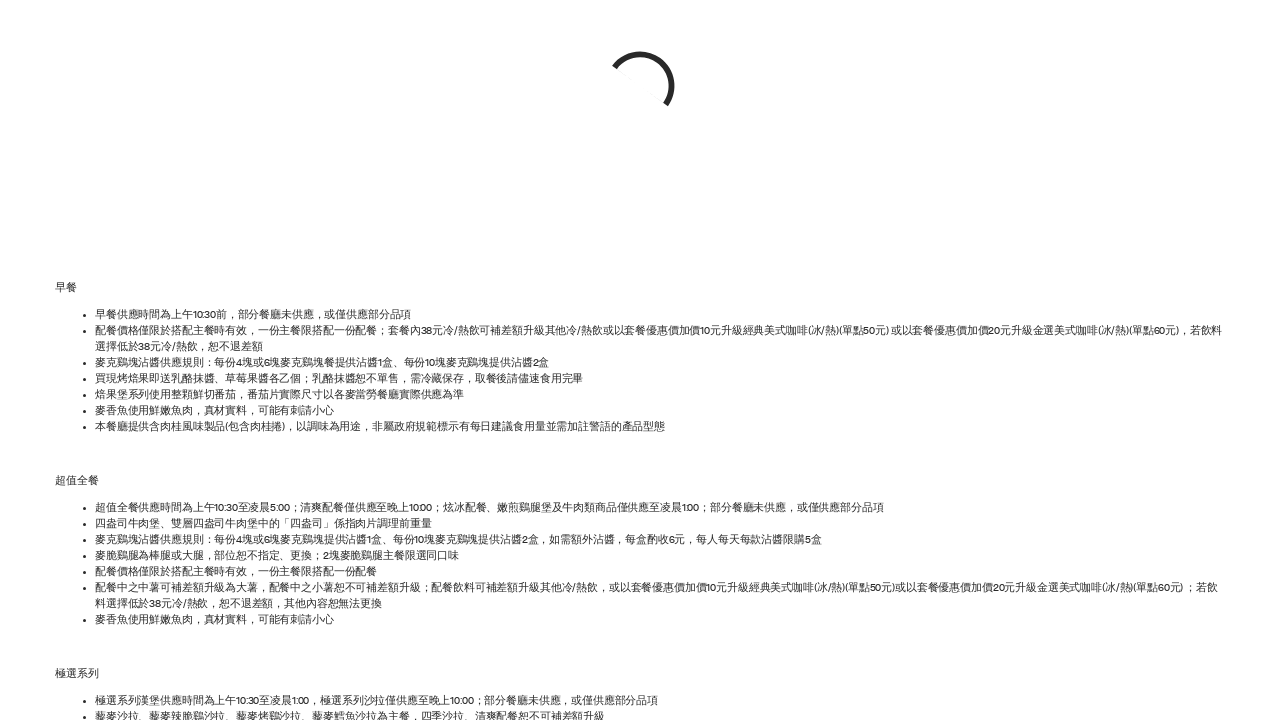

Waited for product detail list to become visible
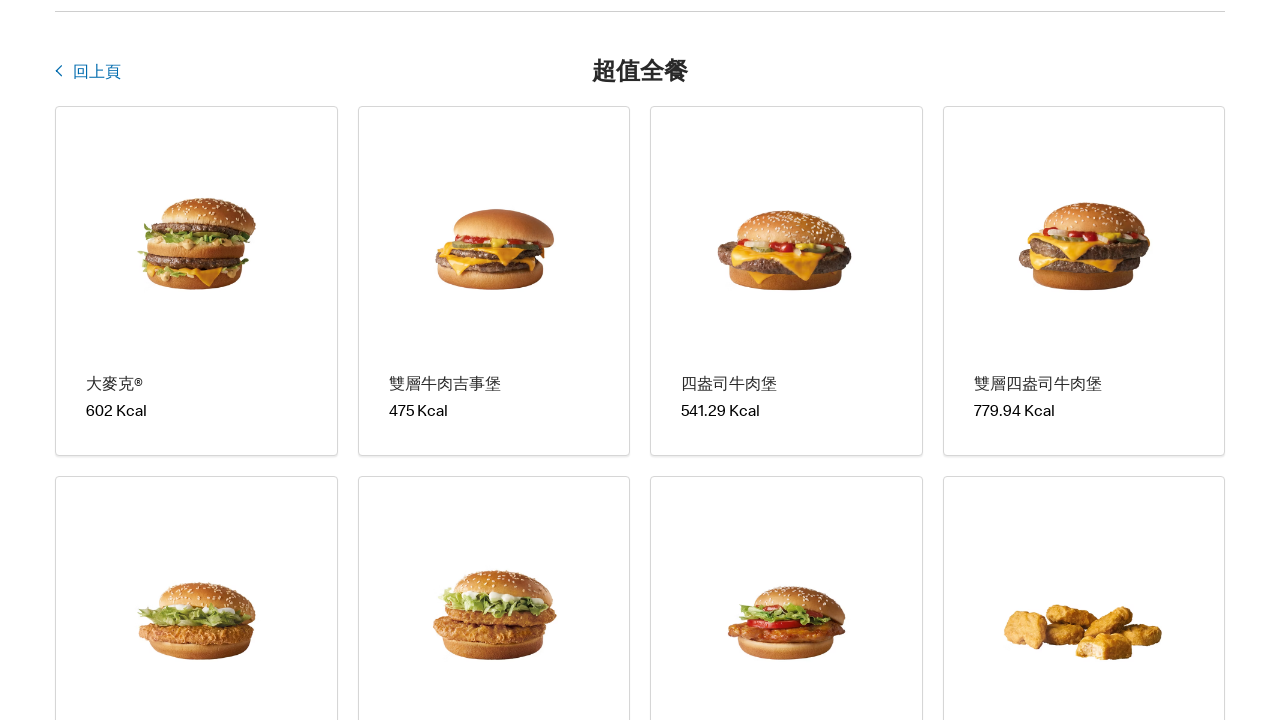

Verified first product item in detail list is visible
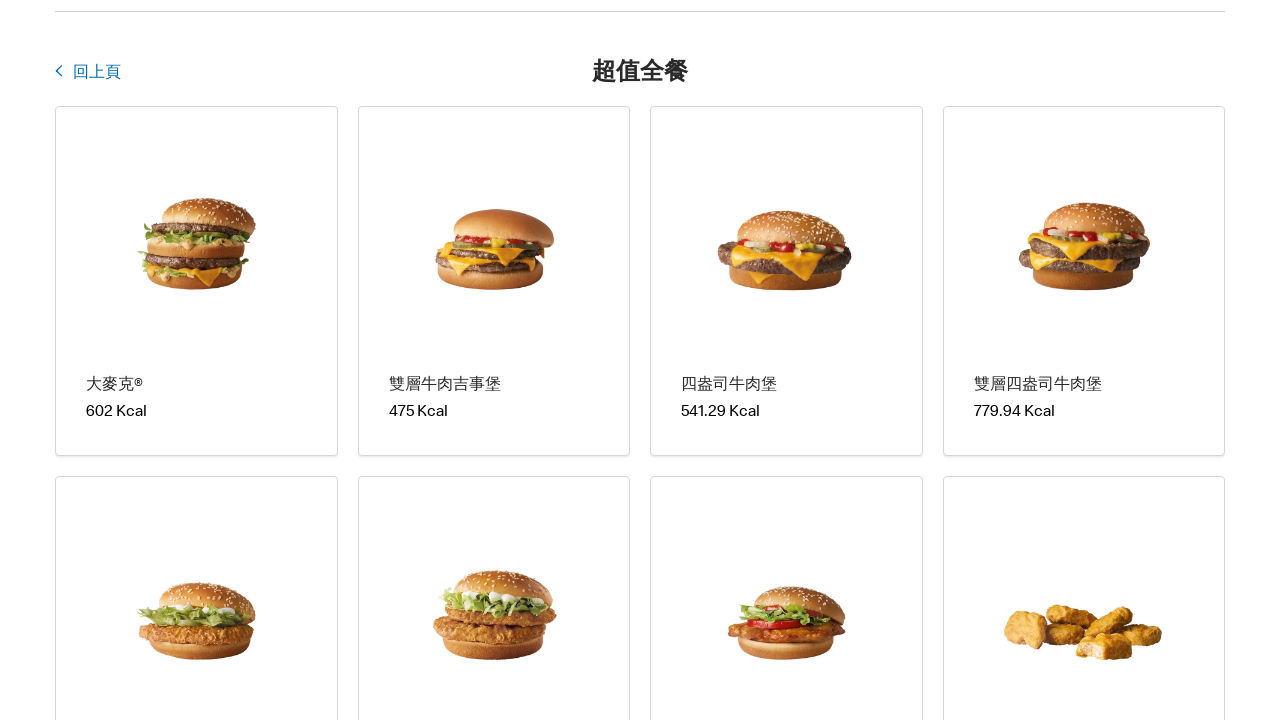

Clicked back button to return to main product list from category 2 at (92, 74) on button.cmp-product-card-layout__navigate-button
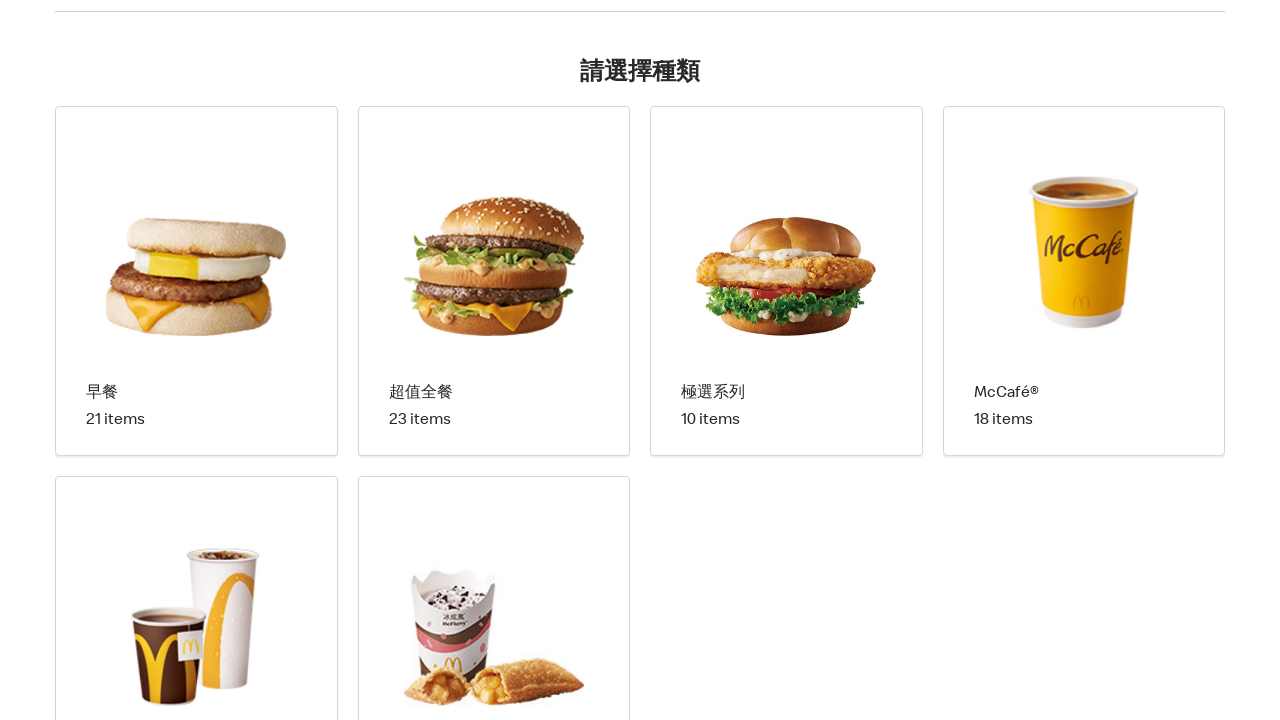

Waited for product category cards to reload on main list
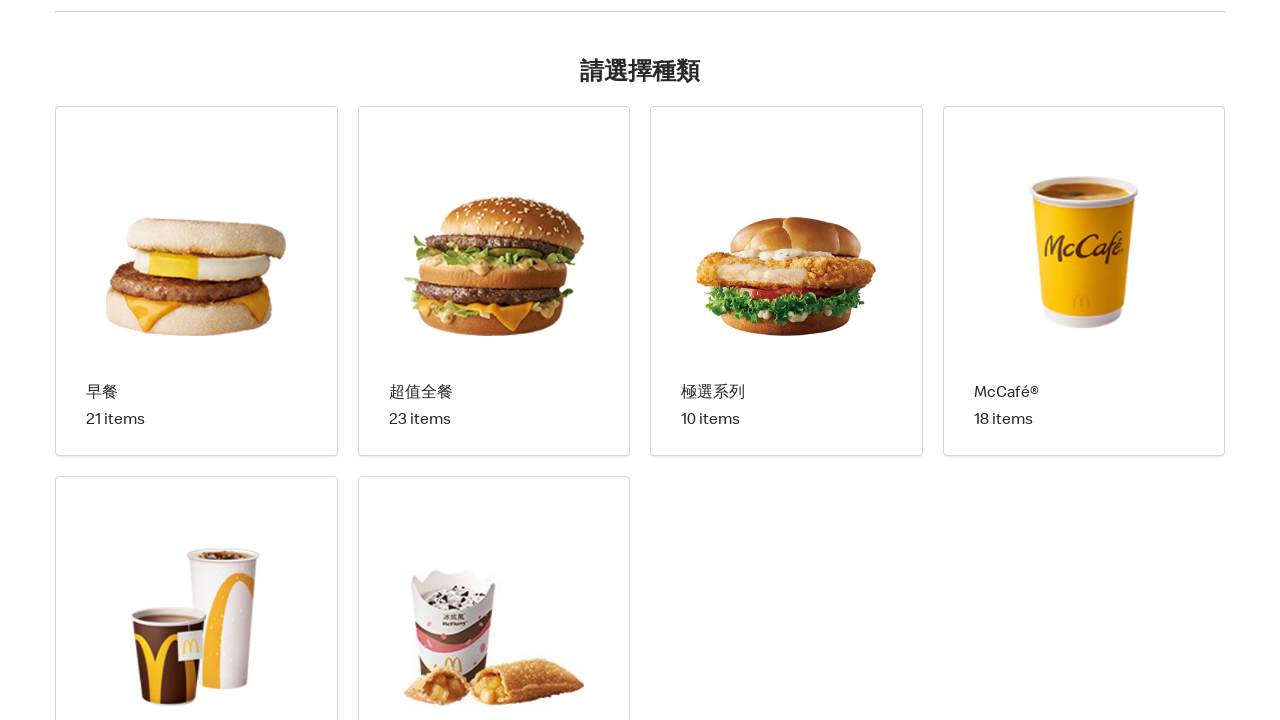

Re-queried product cards for iteration 3
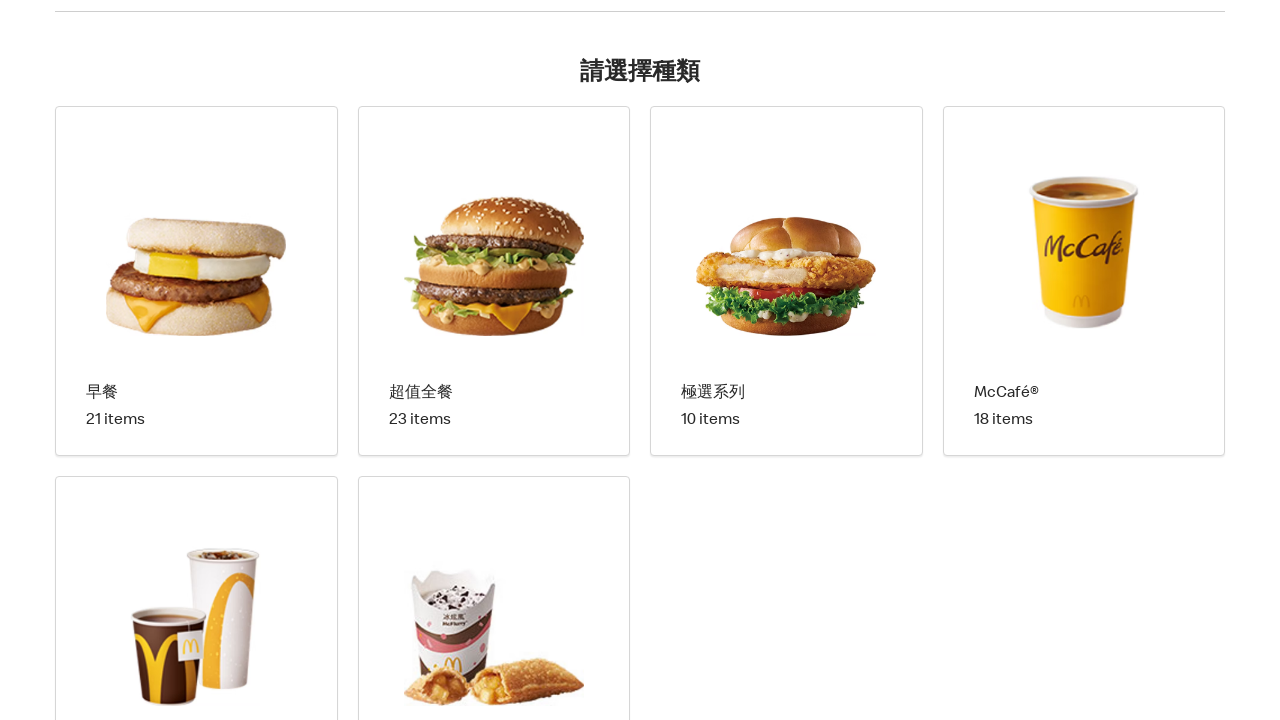

Clicked product category card 3 to view details at (786, 281) on li.cmp-product-card >> nth=2 >> button
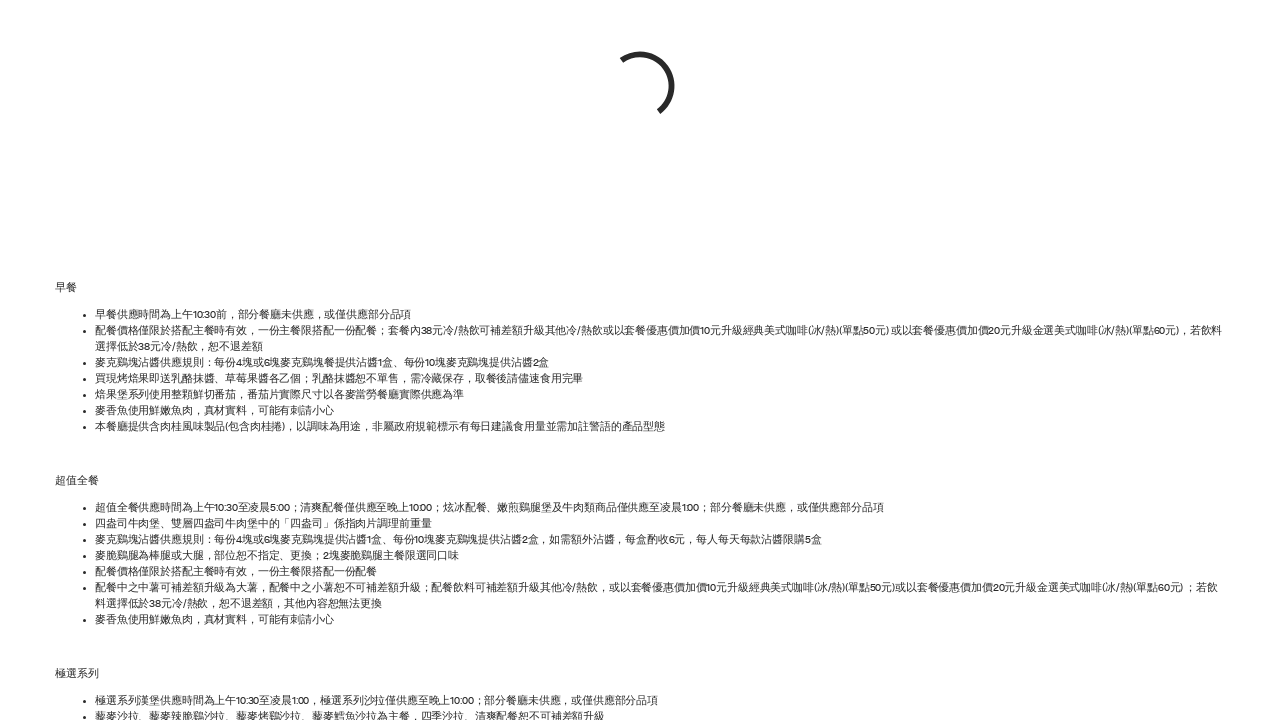

Waited for product detail list to become visible
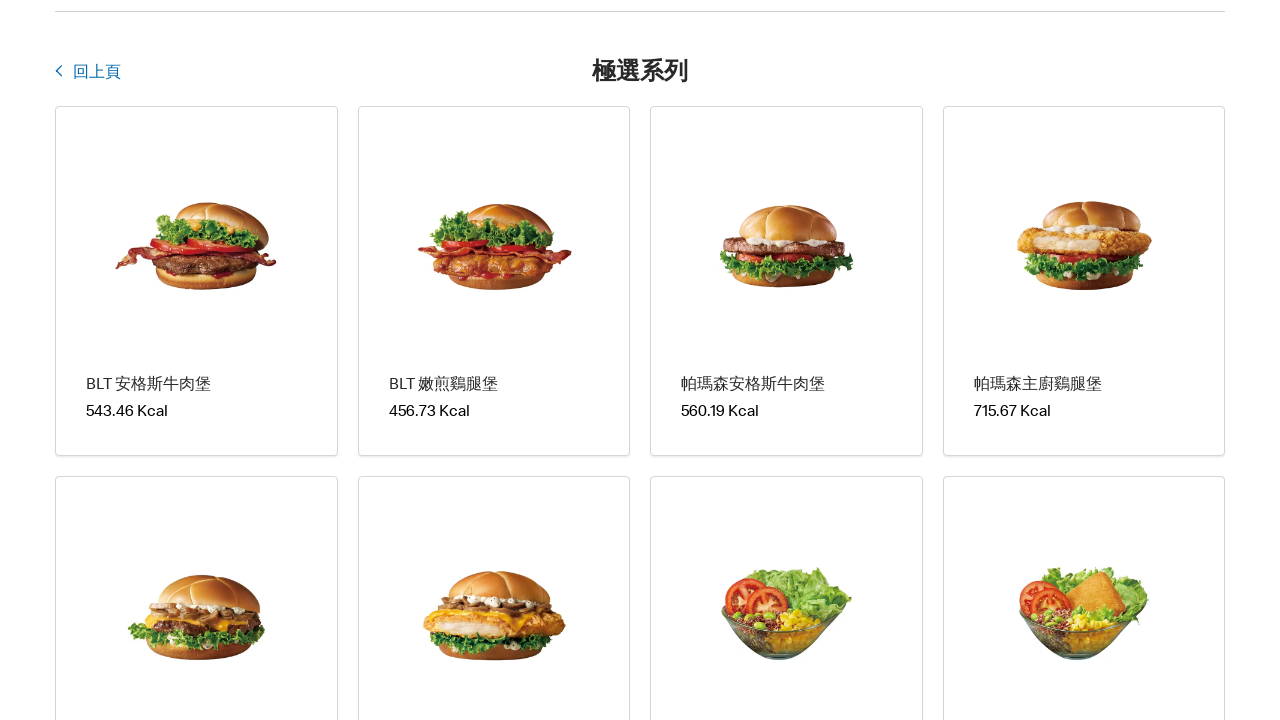

Verified first product item in detail list is visible
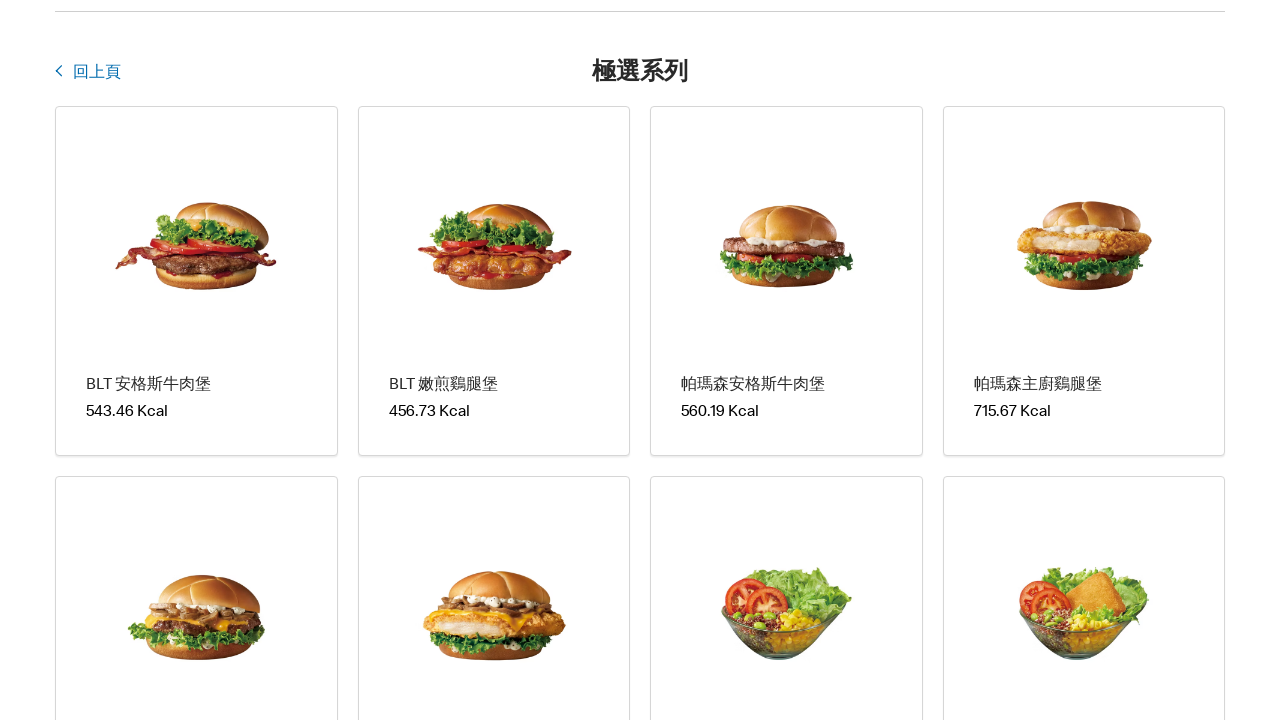

Clicked back button to return to main product list from category 3 at (92, 74) on button.cmp-product-card-layout__navigate-button
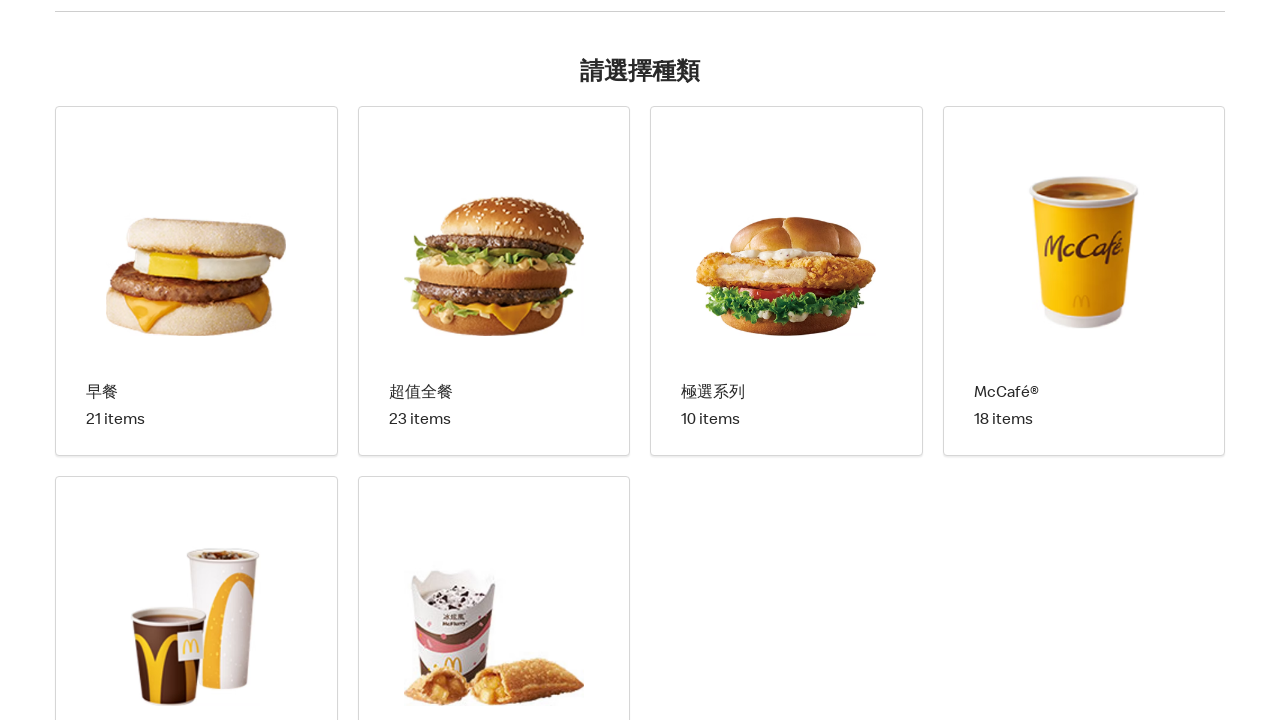

Waited for product category cards to reload on main list
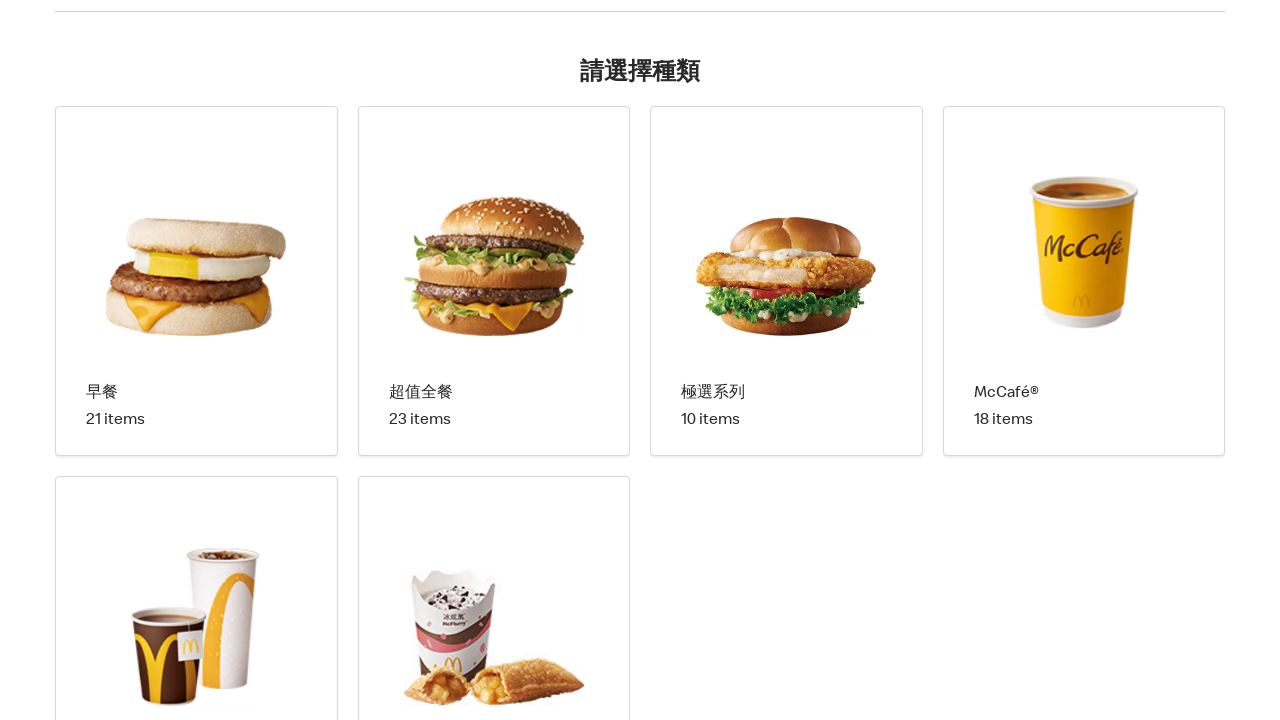

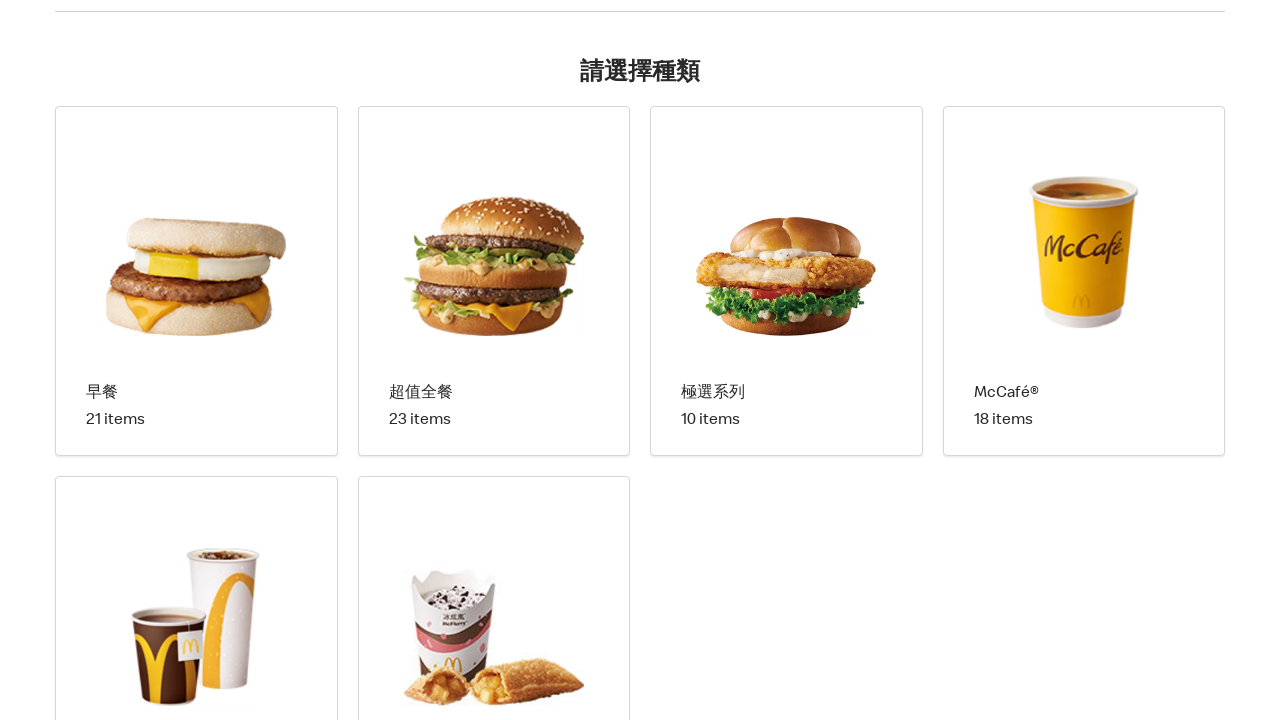